Tests different types of button clicks (double-click, right-click, and regular click) on a demo page and verifies the resulting messages

Starting URL: https://demoqa.com/buttons

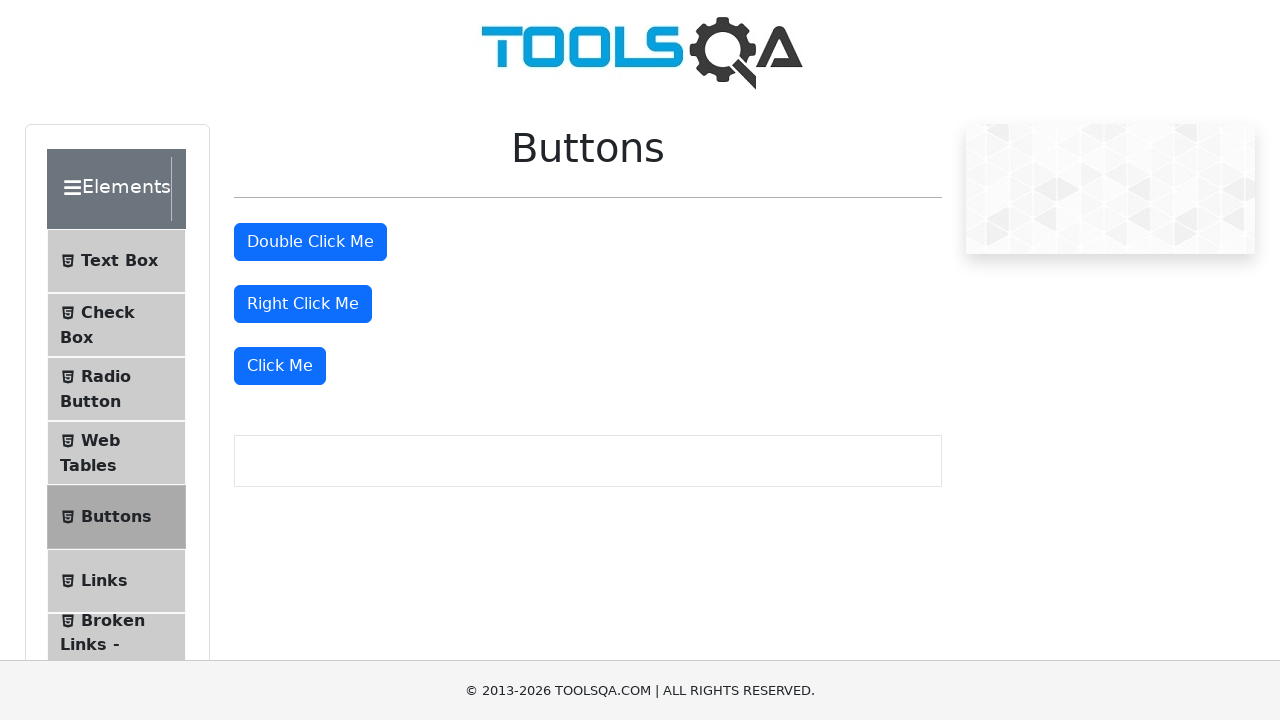

Double-clicked the double-click button at (310, 242) on #doubleClickBtn
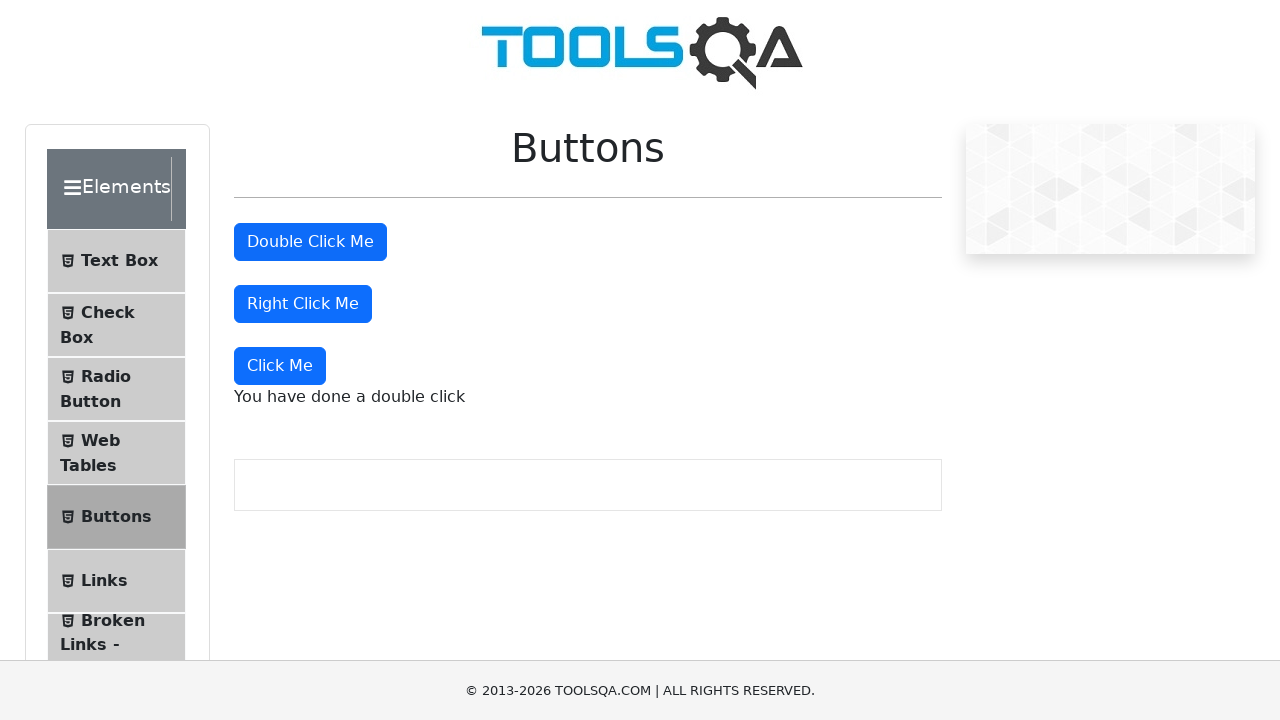

Double-click message appeared
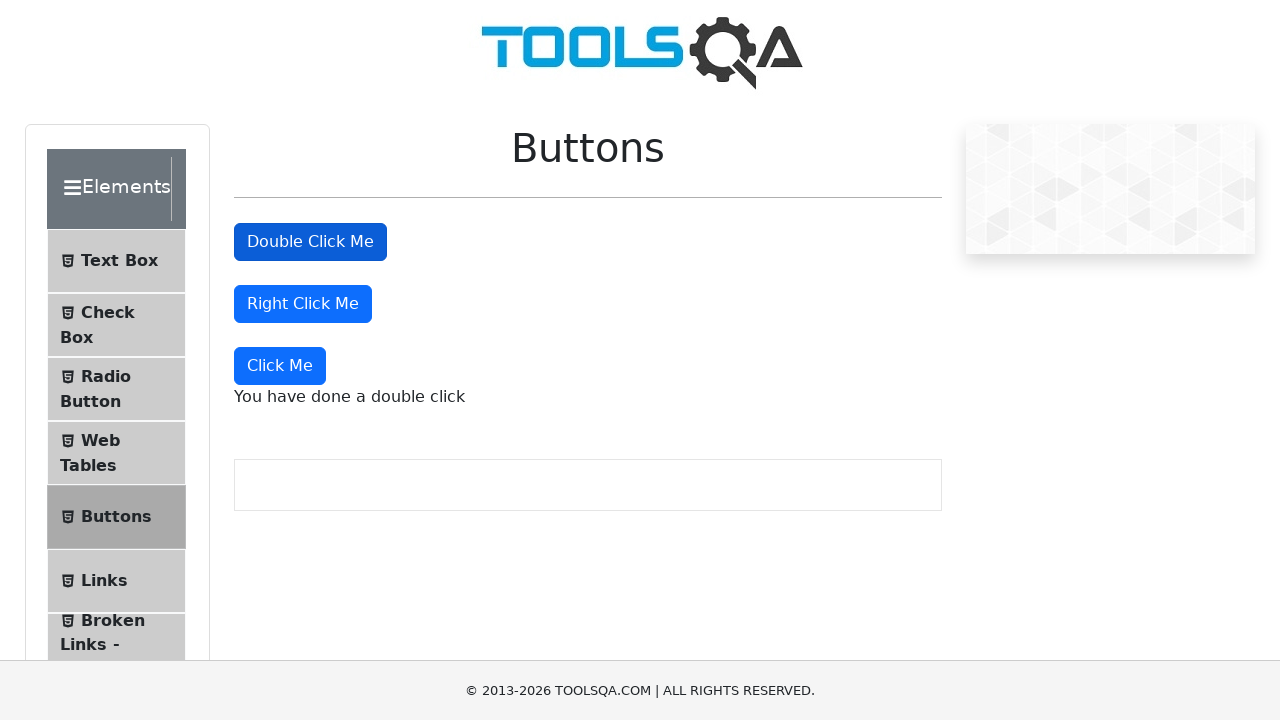

Right-clicked the right-click button at (303, 304) on #rightClickBtn
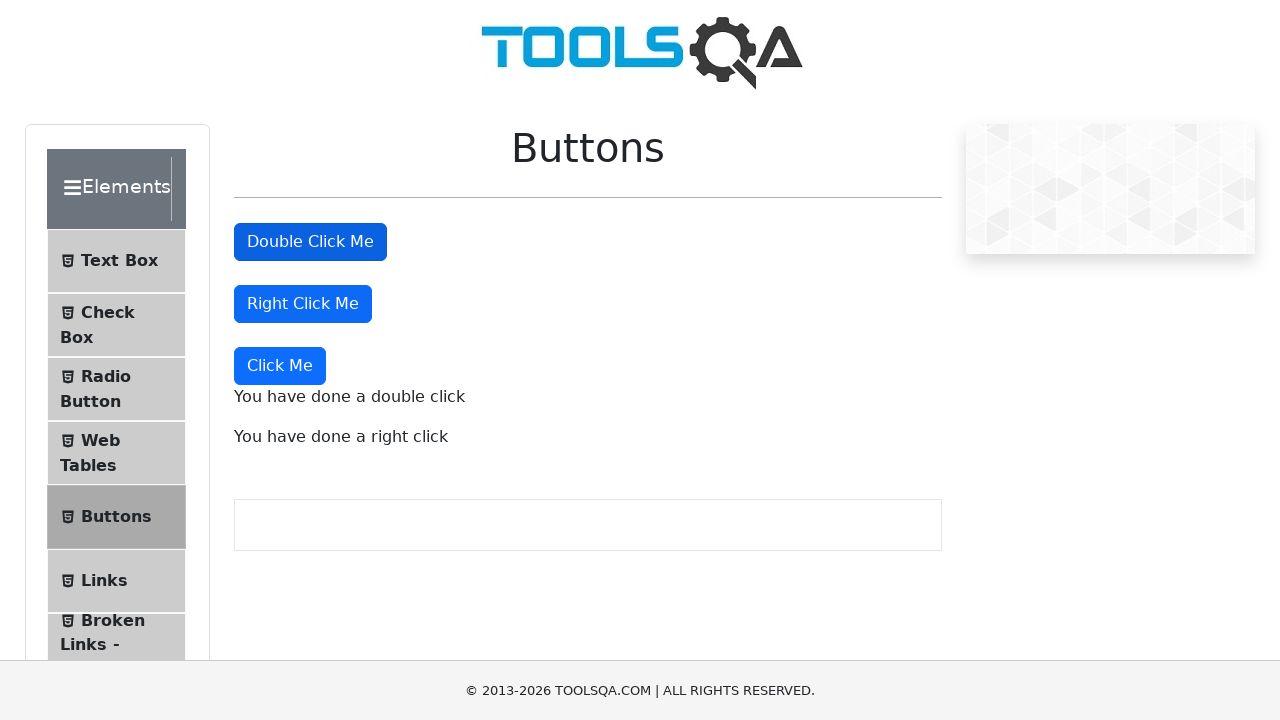

Right-click message appeared
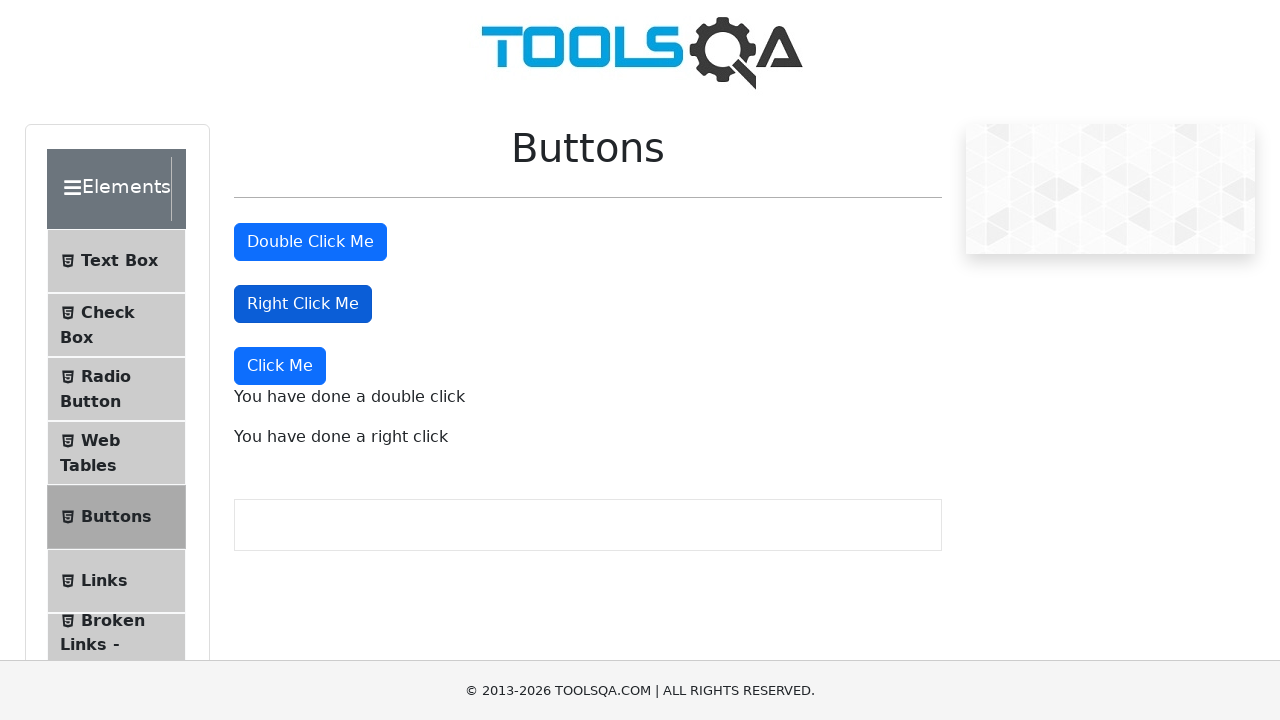

Clicked the Click Me button at (280, 366) on xpath=//button[text()='Click Me']
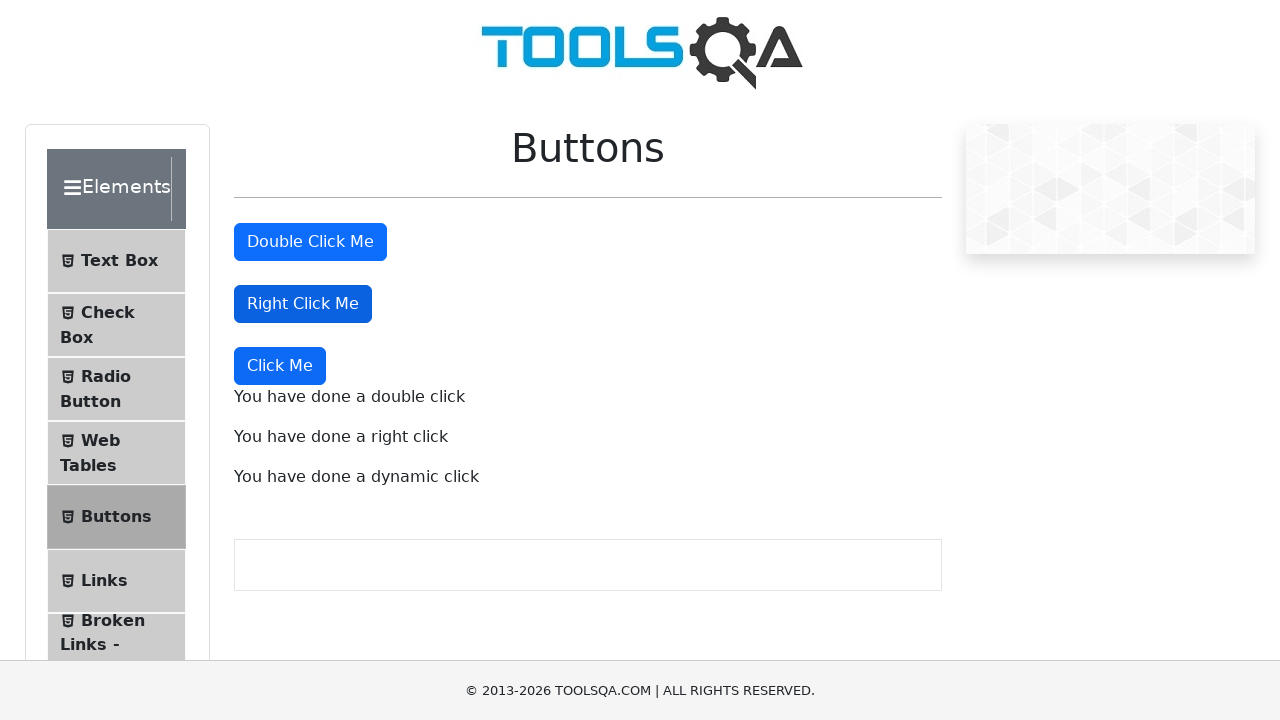

Dynamic click message appeared
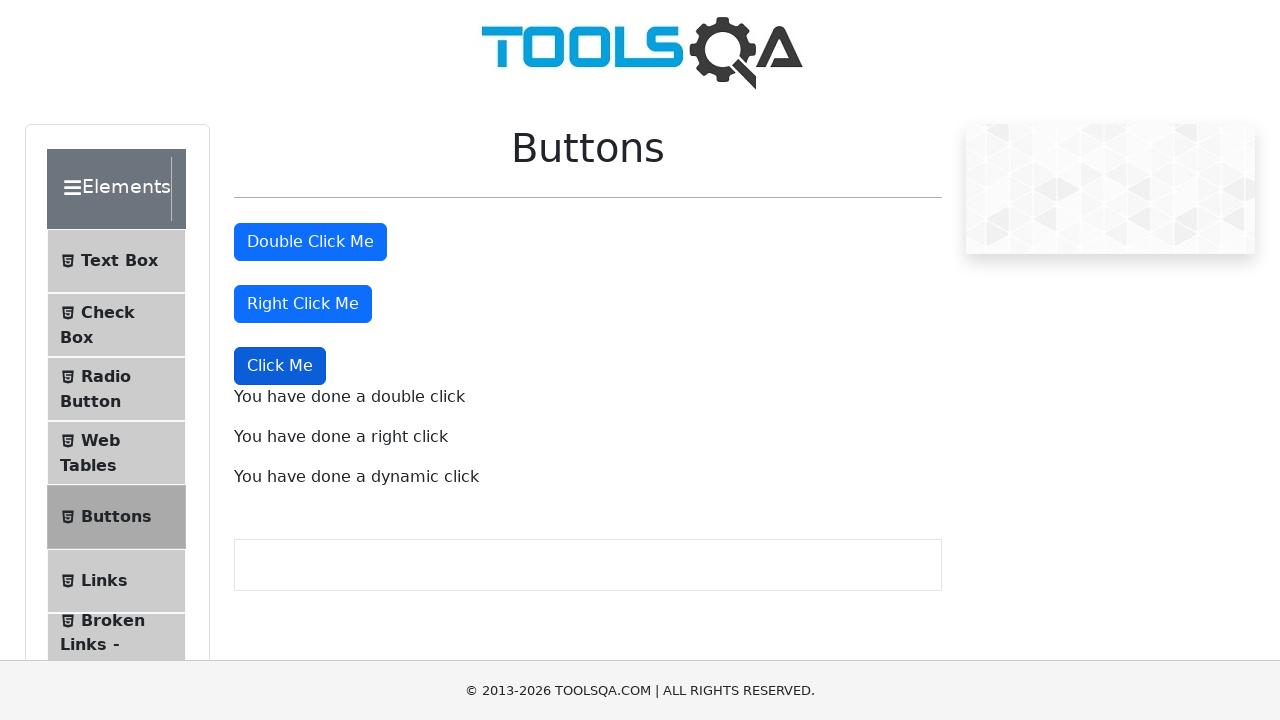

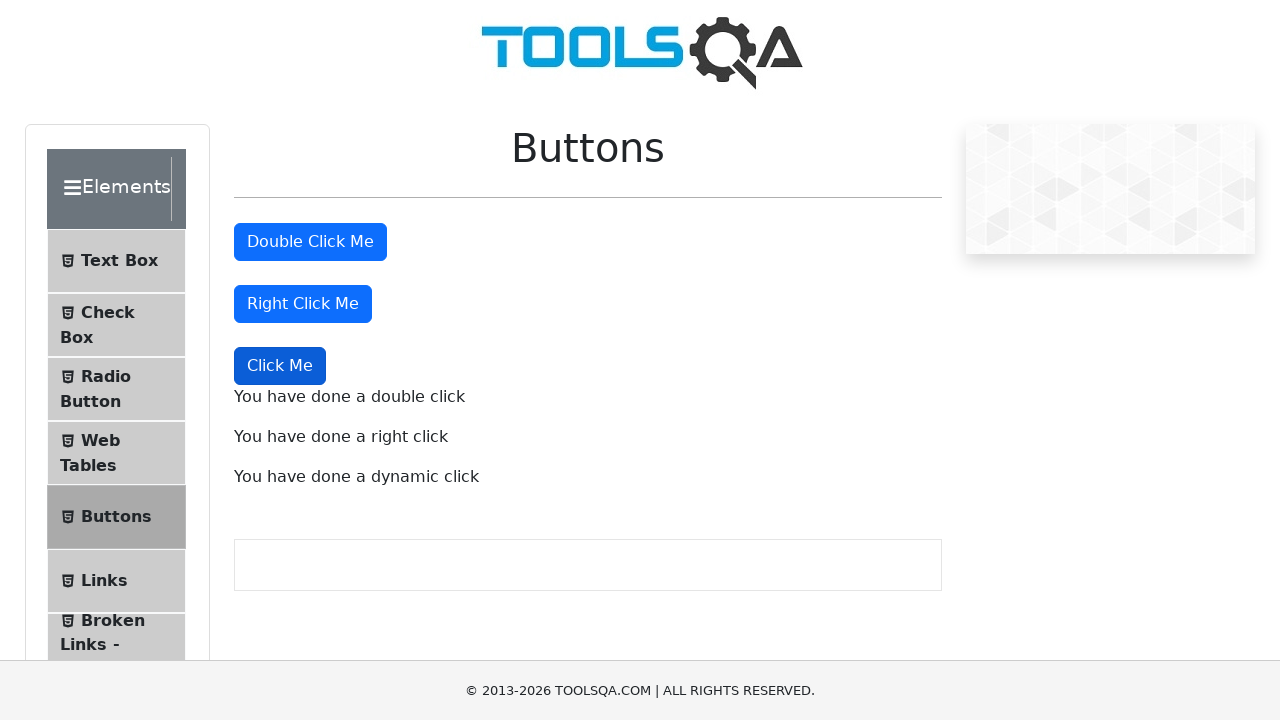